Navigates to the Blog section, toggles dark mode on and off, and verifies blog posts are displayed

Starting URL: https://marcogarujo.netlify.app/

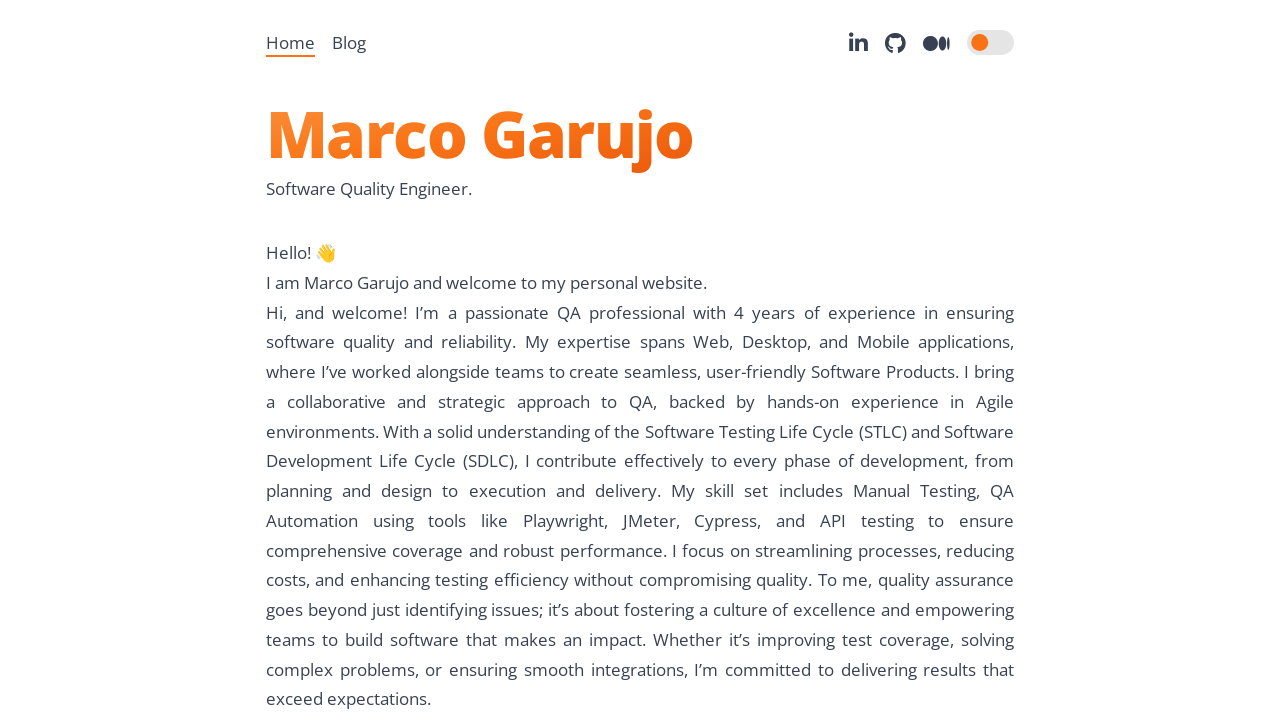

Clicked on Blog link in navigation at (349, 42) on ul li >> nth=1
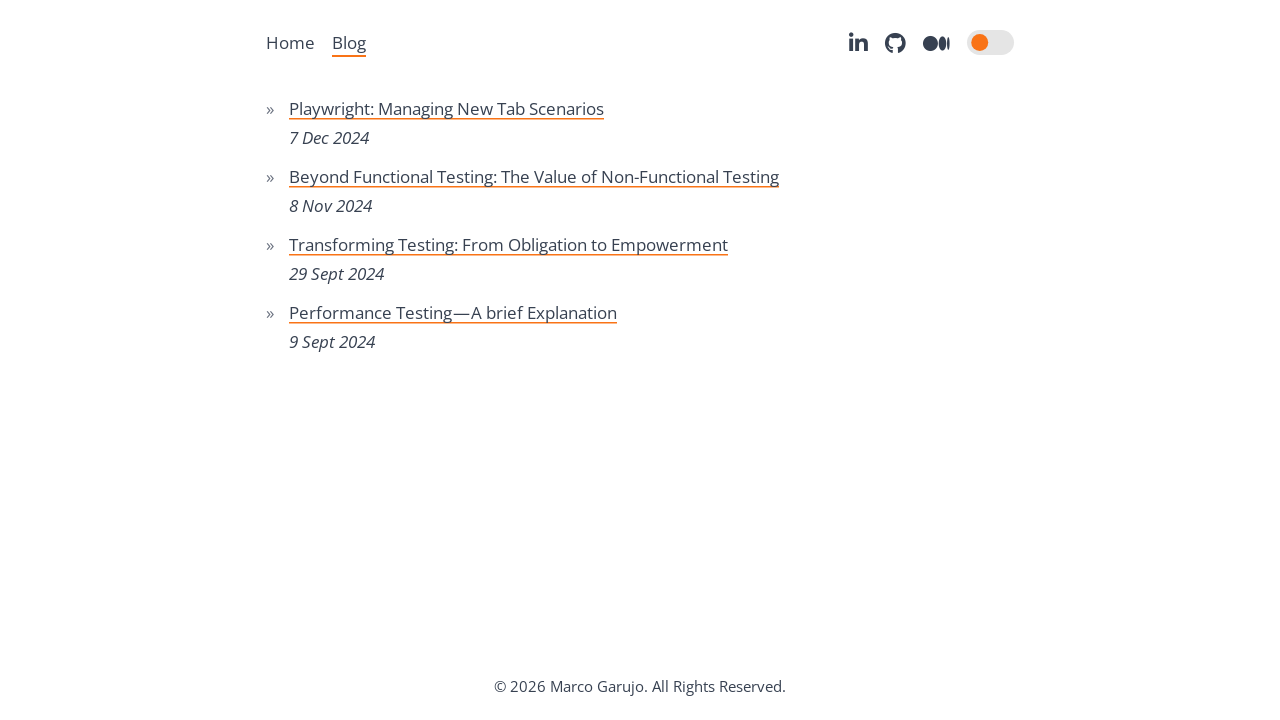

Toggled dark mode on at (991, 42) on xpath=//*[@id="mode-toggle"]
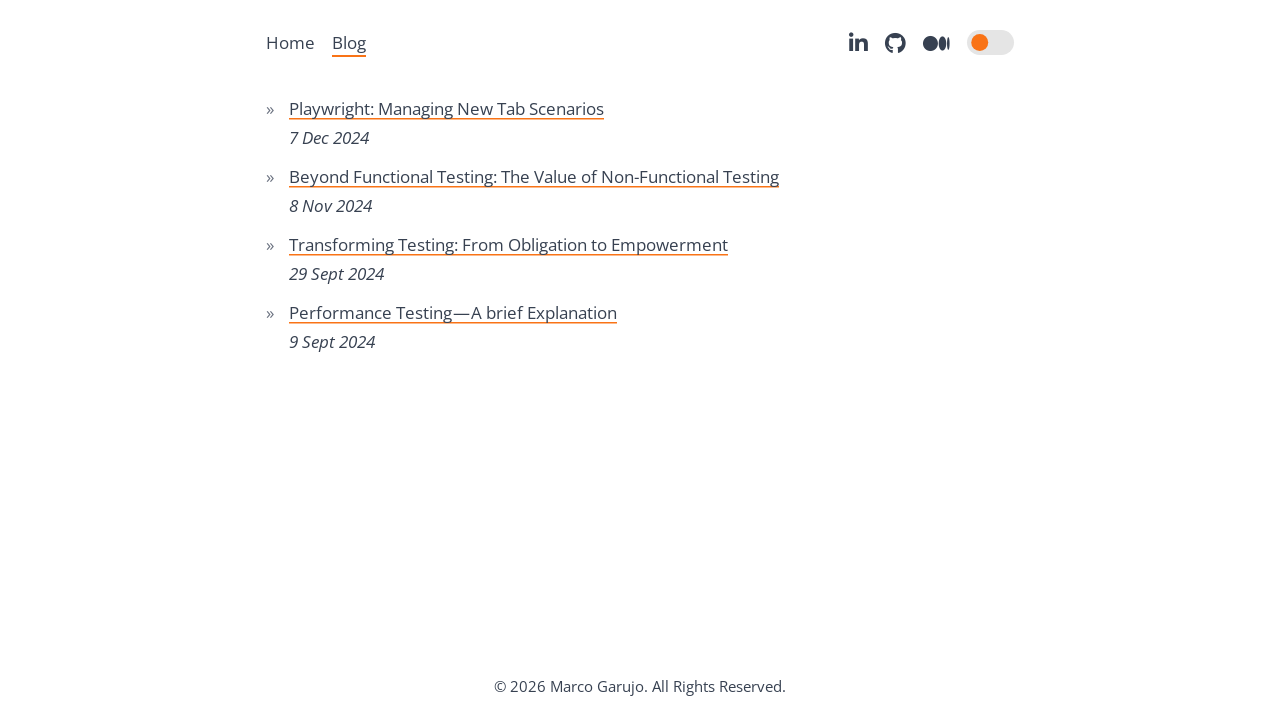

Toggled dark mode off at (991, 42) on xpath=//*[@id="mode-toggle"]
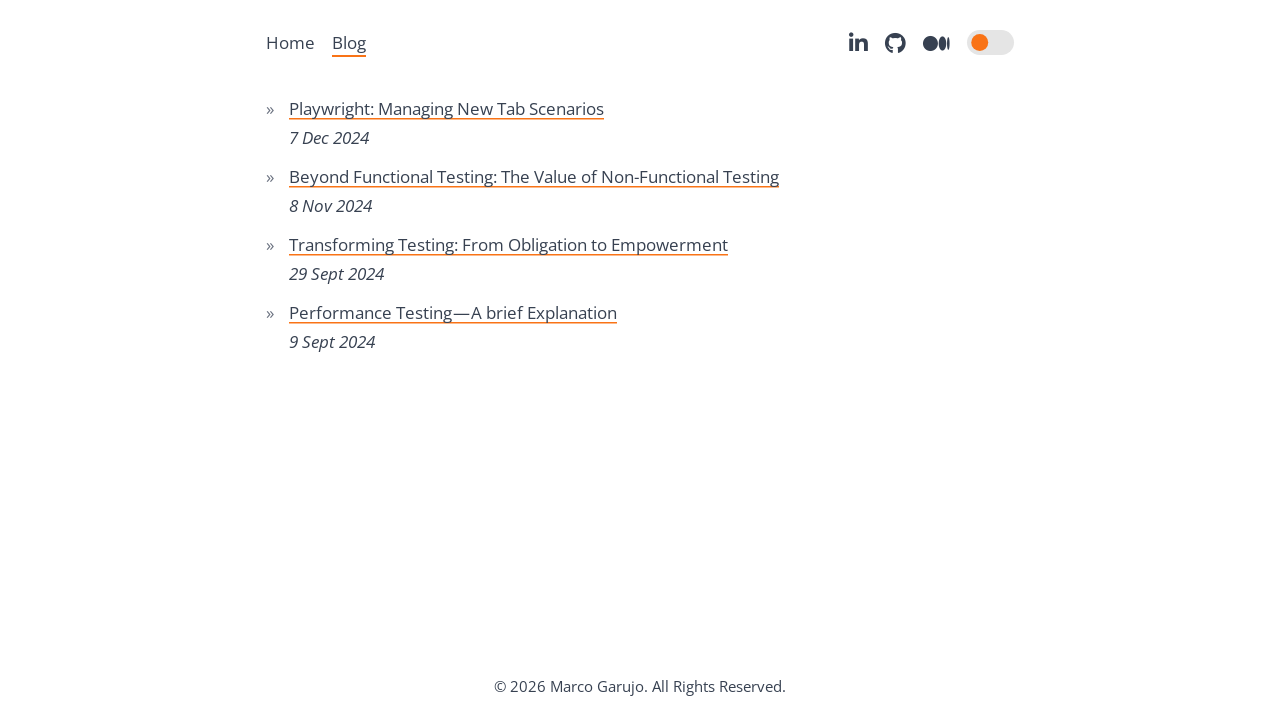

Blog posts are now visible
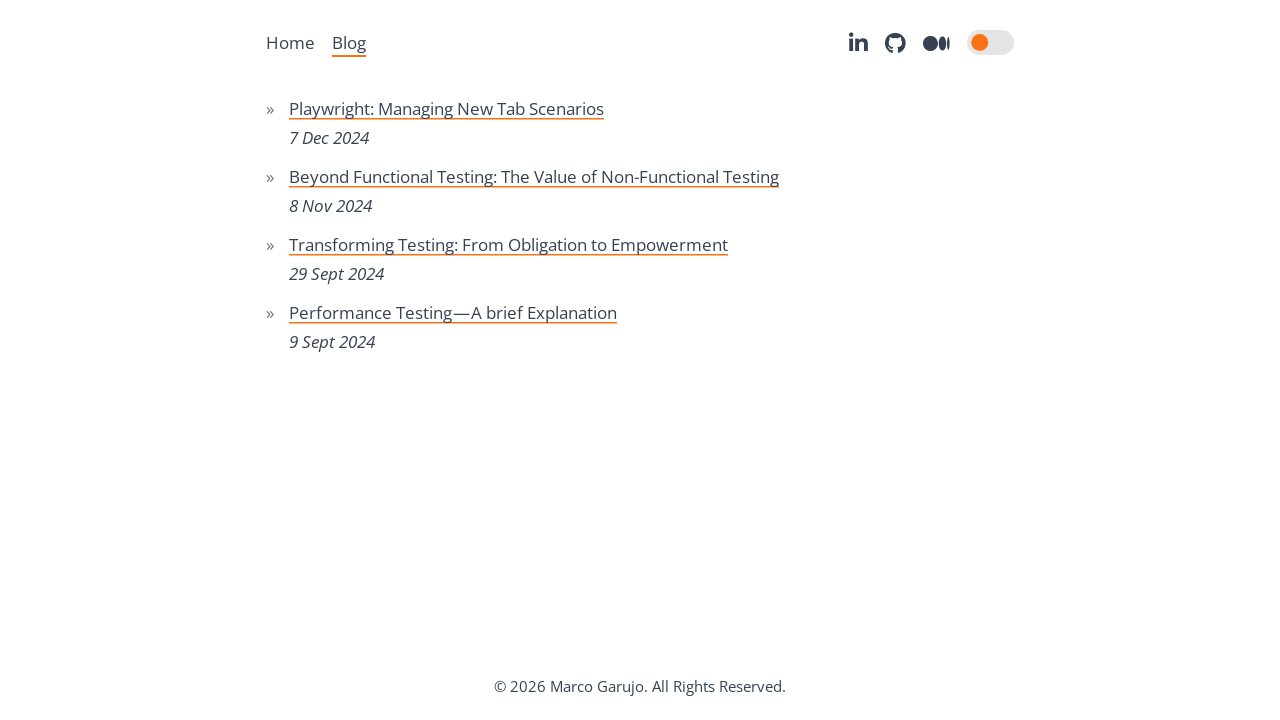

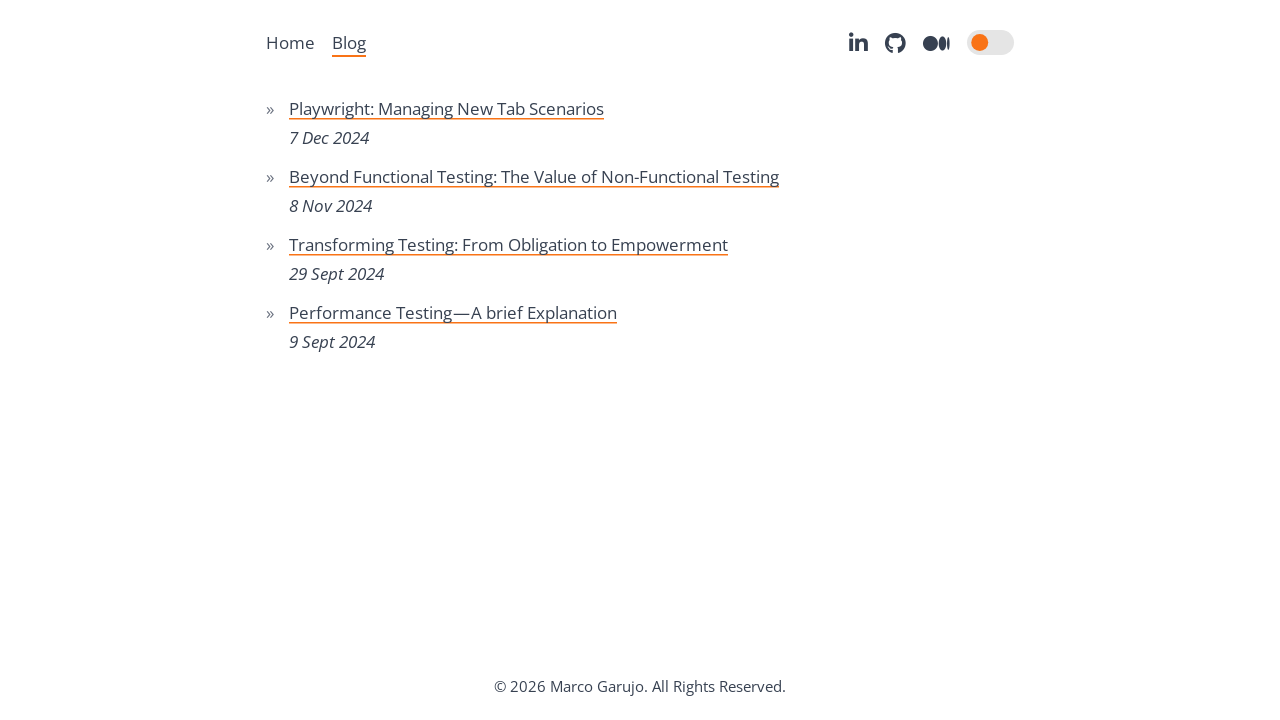